Tests jQuery UI effects demo by selecting an effect type from dropdown and running the effect

Starting URL: http://jqueryui.com/show/

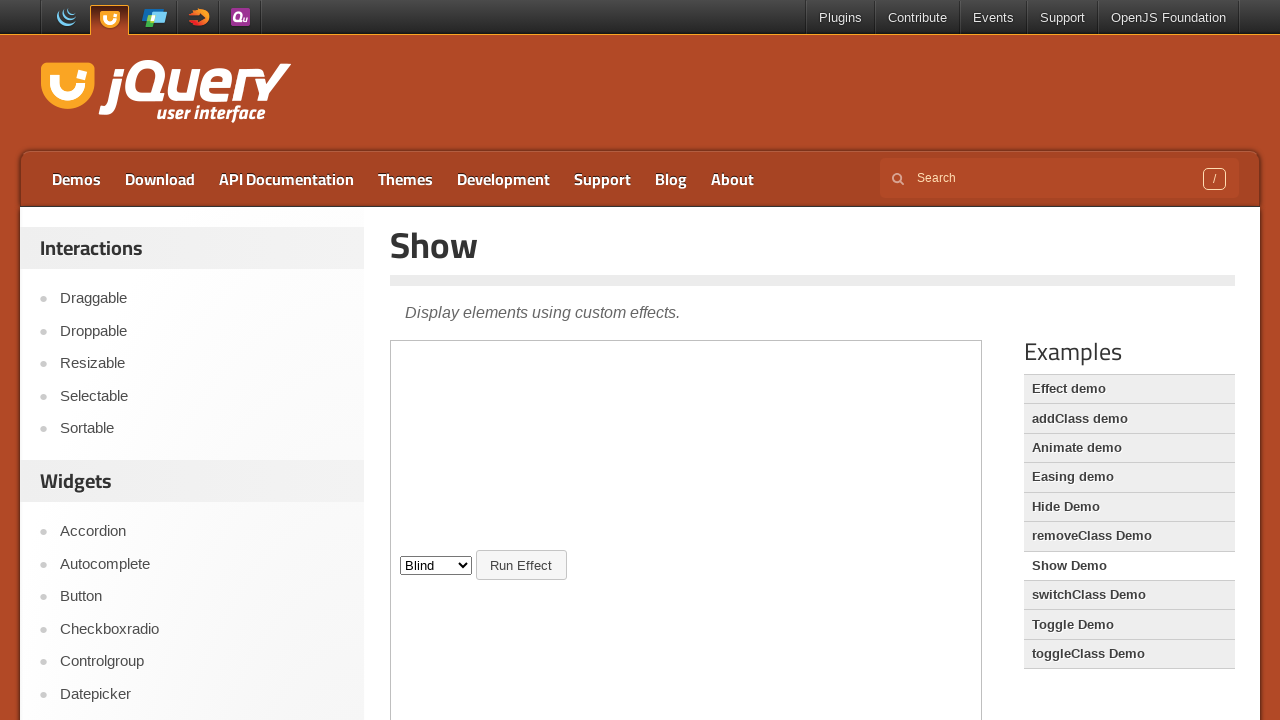

Located the demo iframe
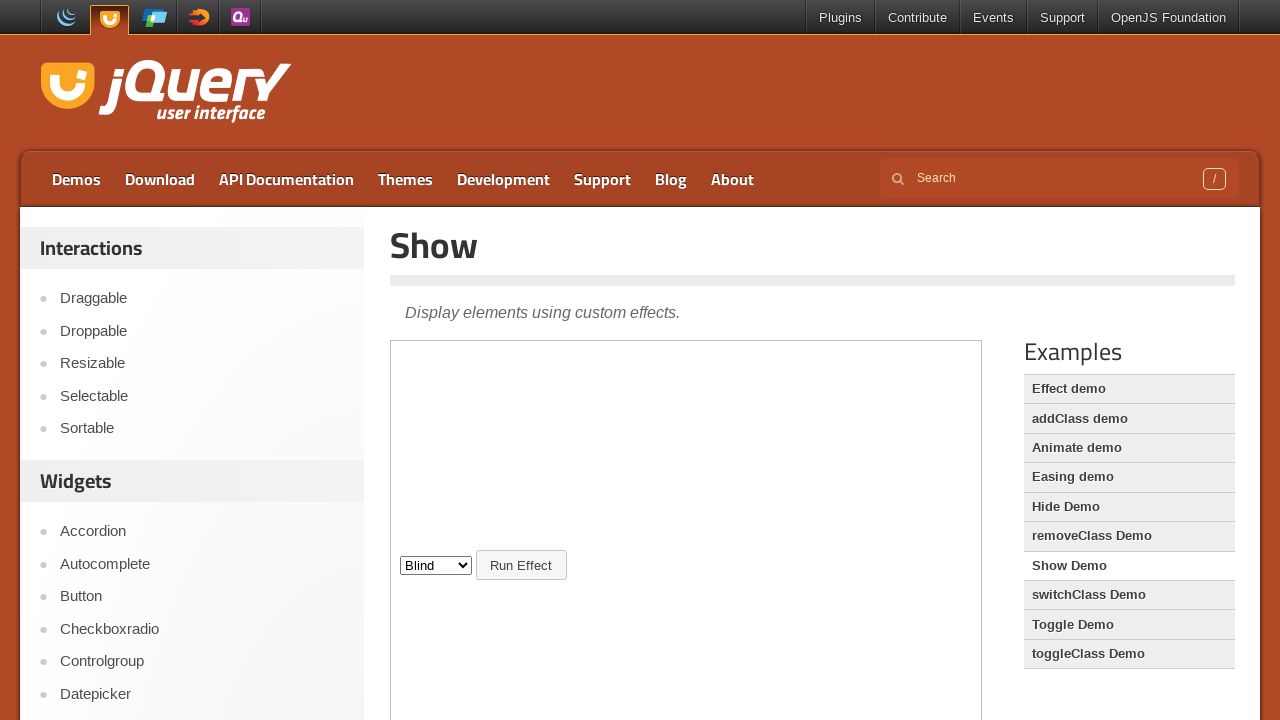

Selected effect type at index 11 from dropdown on iframe >> nth=0 >> internal:control=enter-frame >> #effectTypes
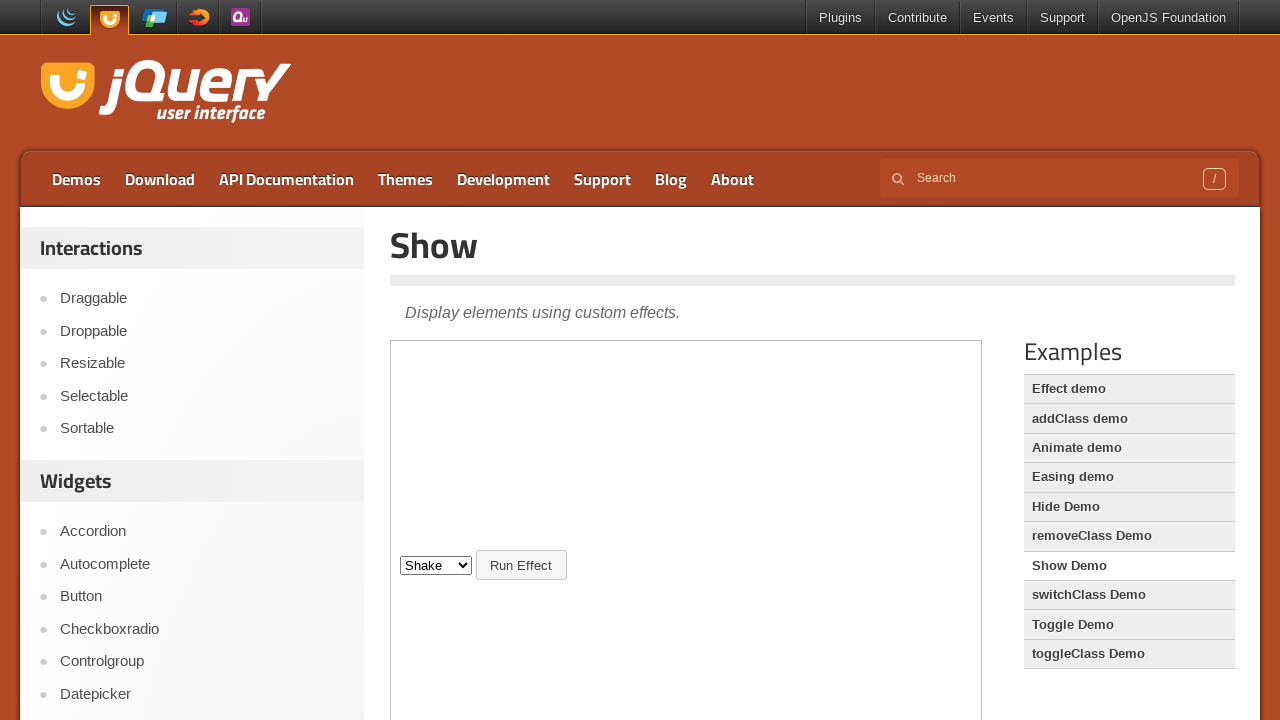

Clicked the Run Effect button to execute the jQuery UI effect at (521, 565) on iframe >> nth=0 >> internal:control=enter-frame >> button:has-text('Run Effect')
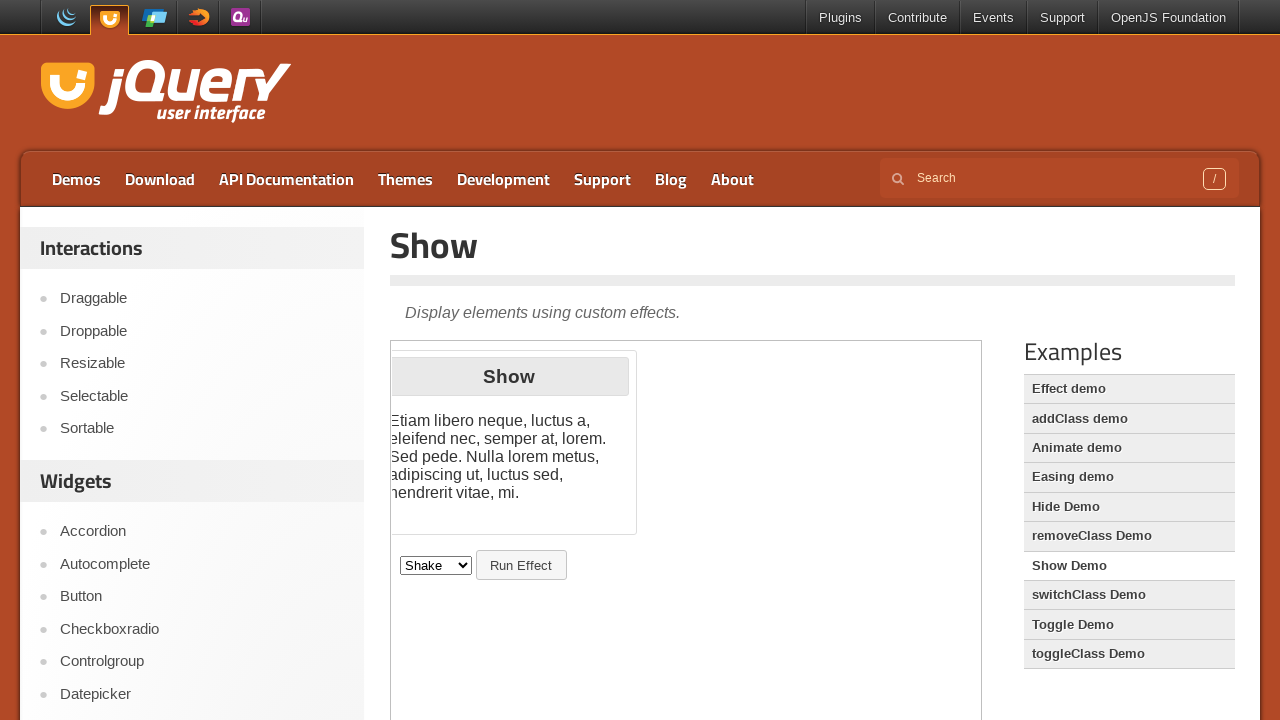

Waited 2 seconds for effect animation to complete
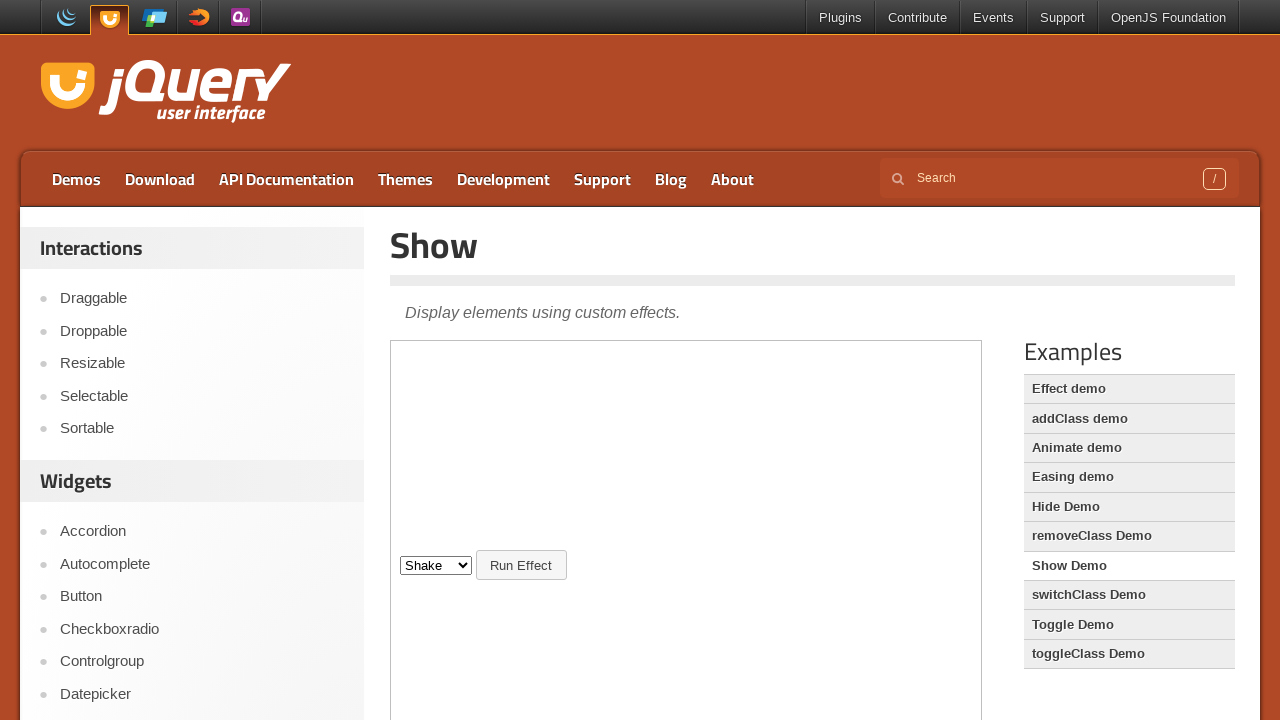

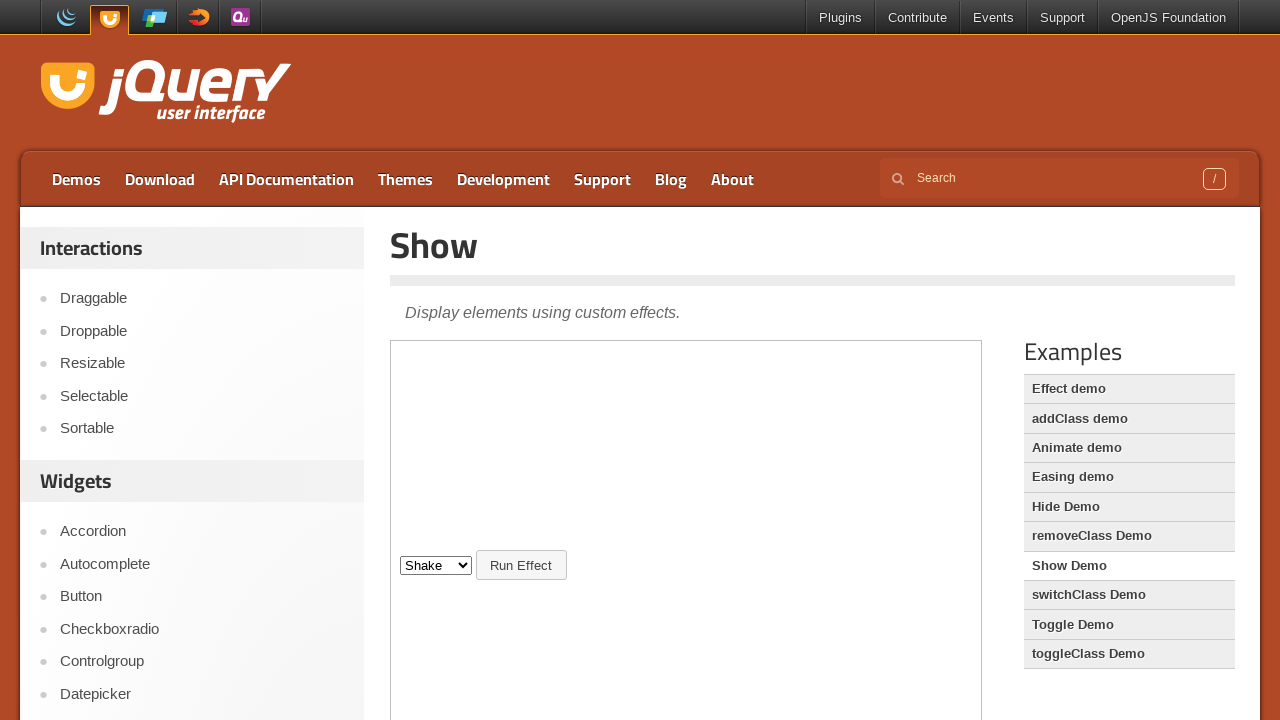